Navigates to Aziro.com homepage, waits for the page to load, then navigates to the contact page and waits for it to load.

Starting URL: https://www.aziro.com

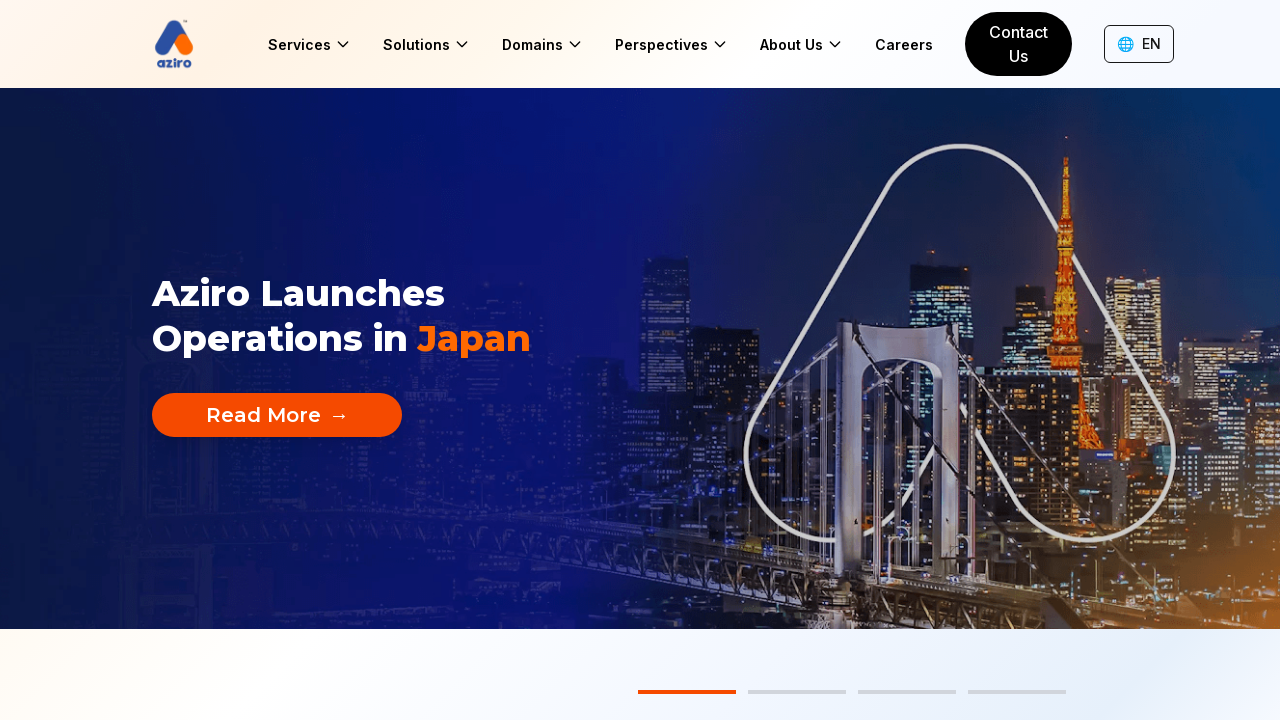

Homepage DOM content loaded
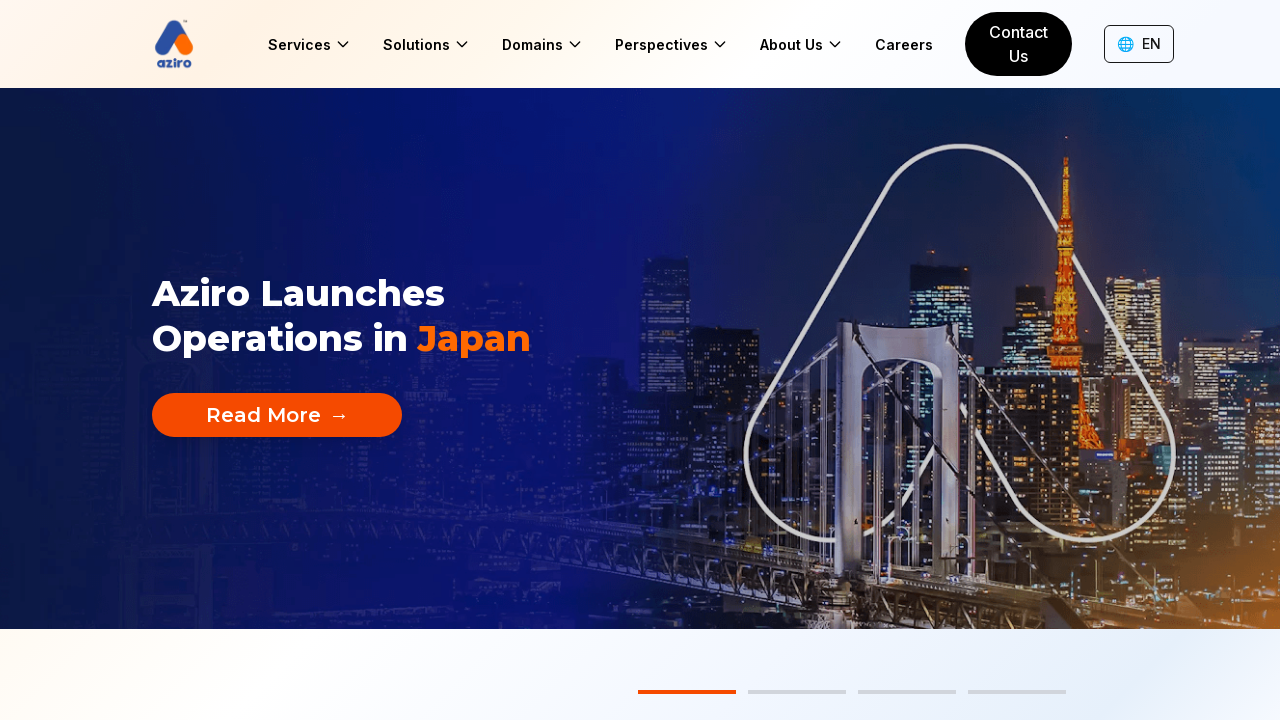

Clicked contact-us link in navigation at (1018, 44) on a[href*='contact-us']
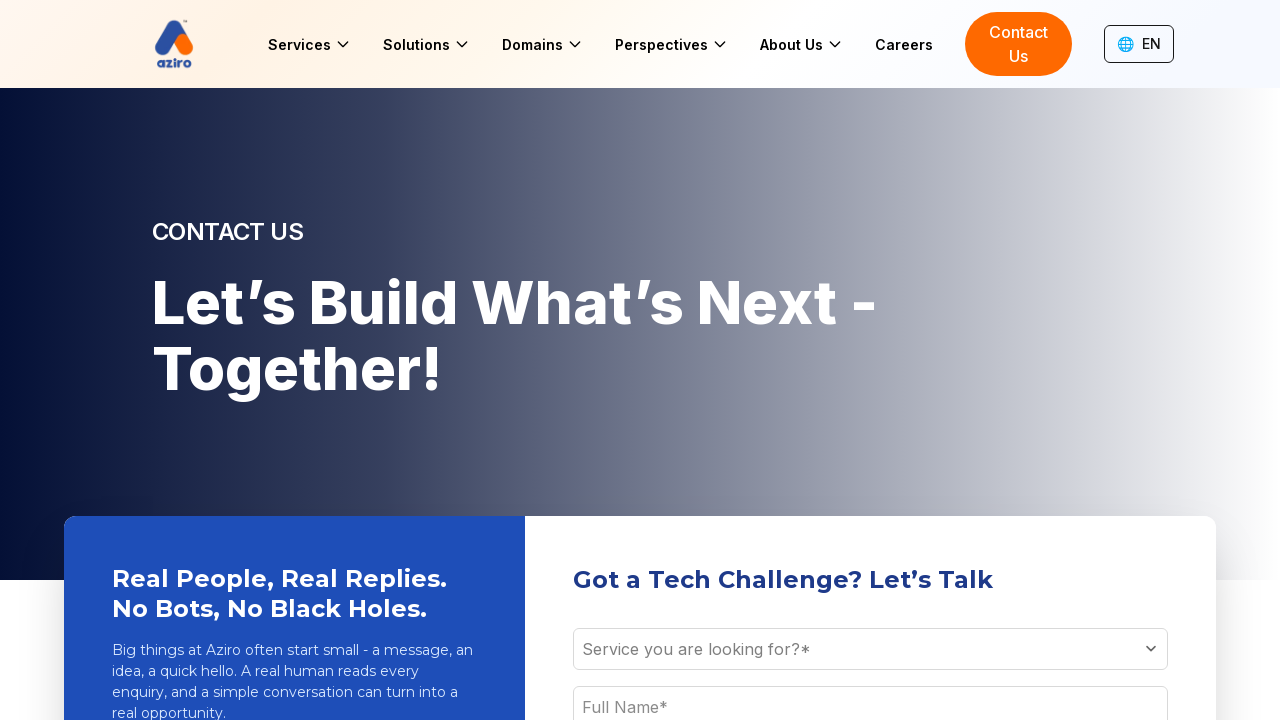

Contact page DOM content loaded
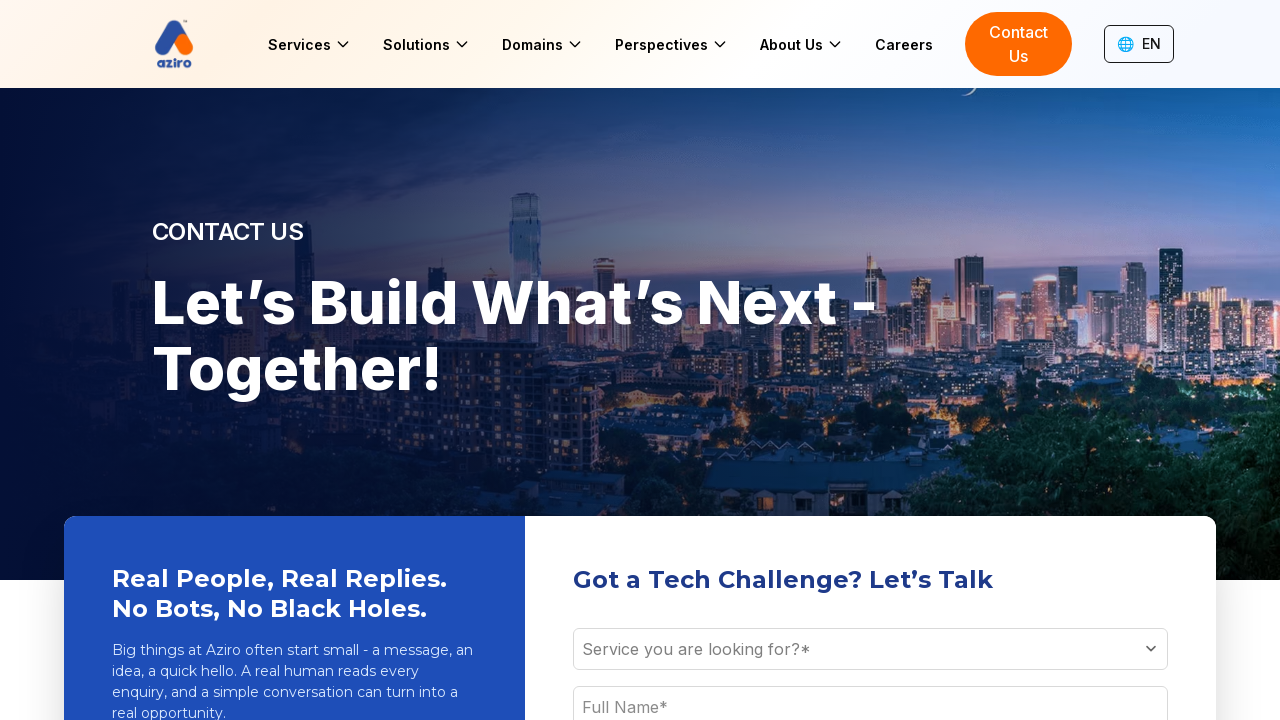

Contact page body element is visible
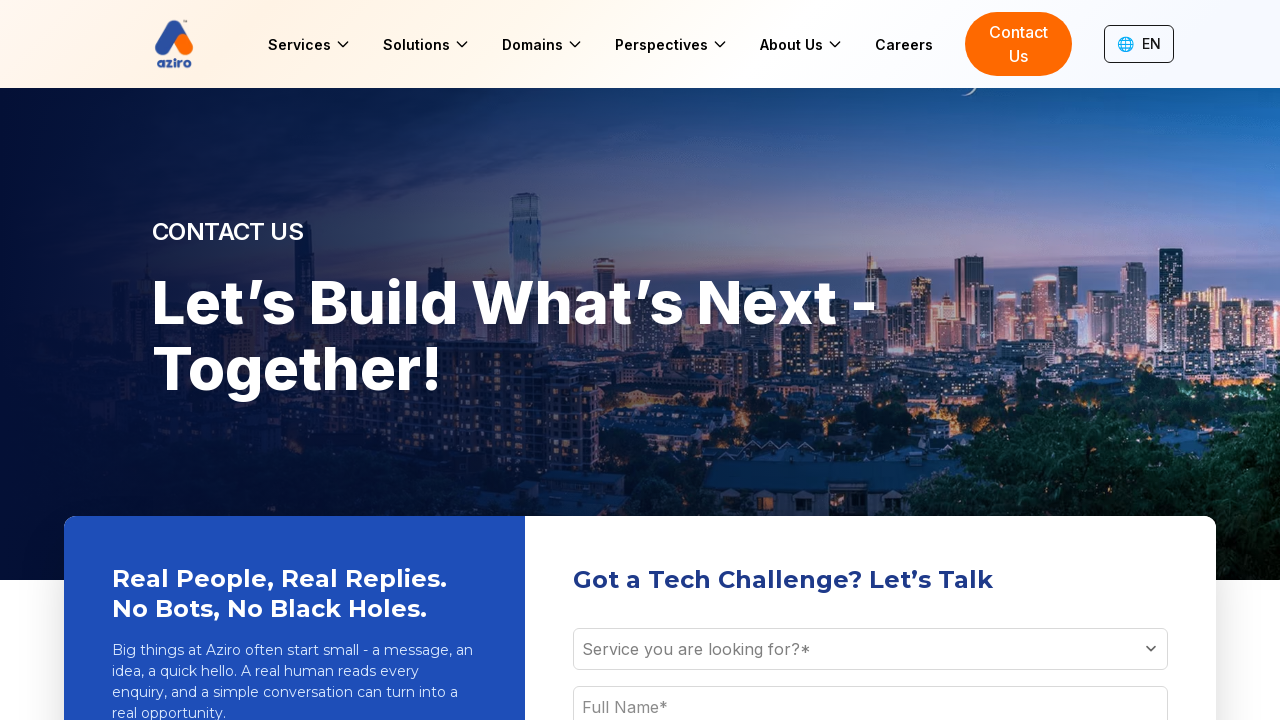

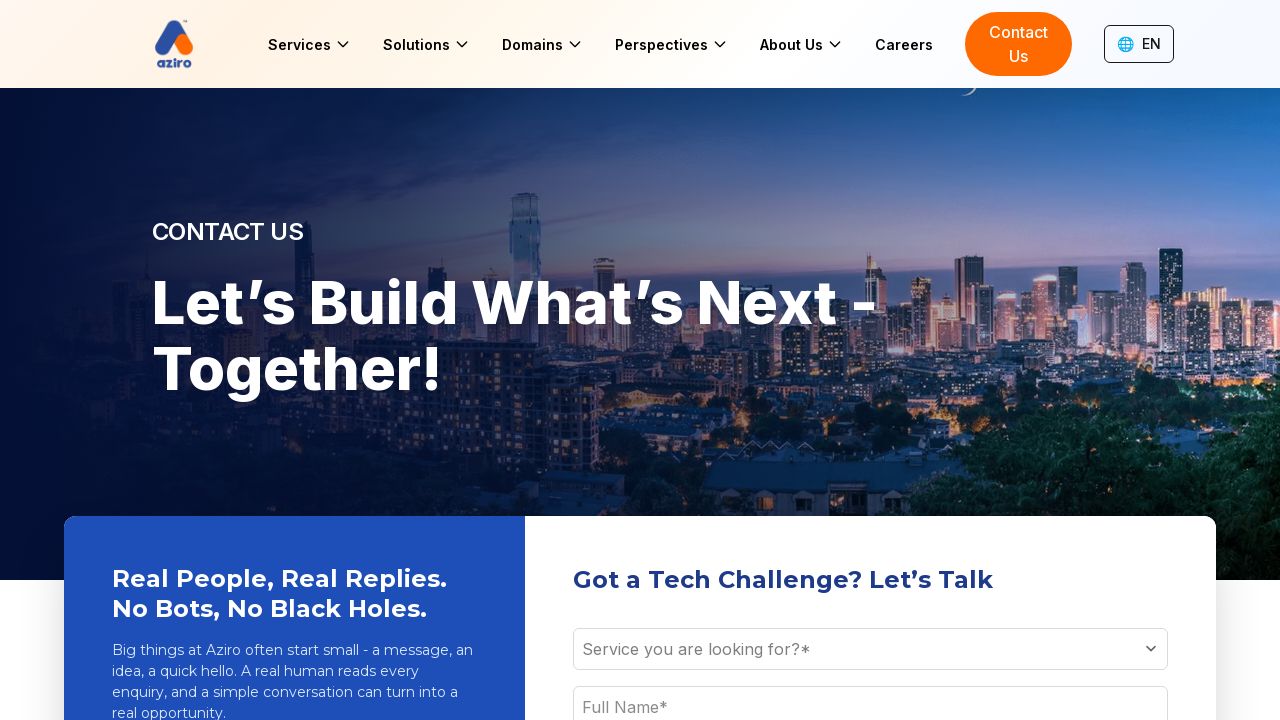